Tests click and hold selection by dragging from the first item to the fourth item in a selectable list

Starting URL: https://automationfc.github.io/jquery-selectable/

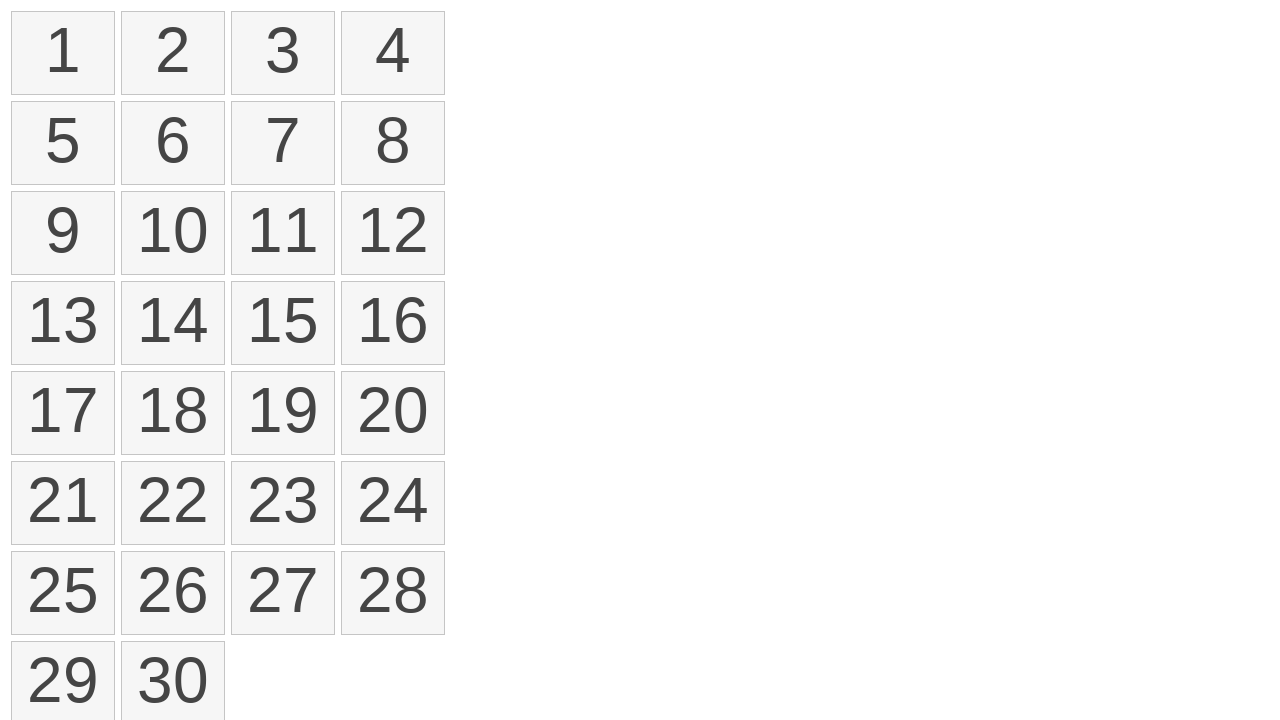

Waited for selectable list items to load
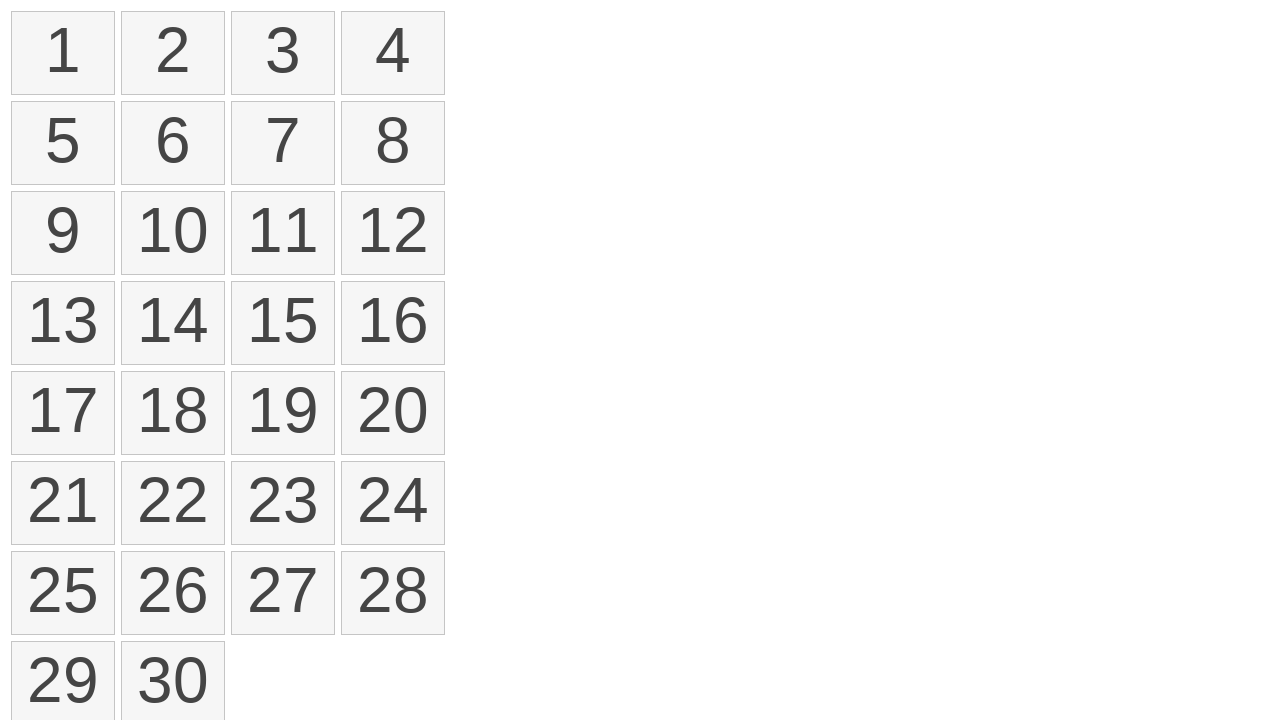

Located the first item in the selectable list
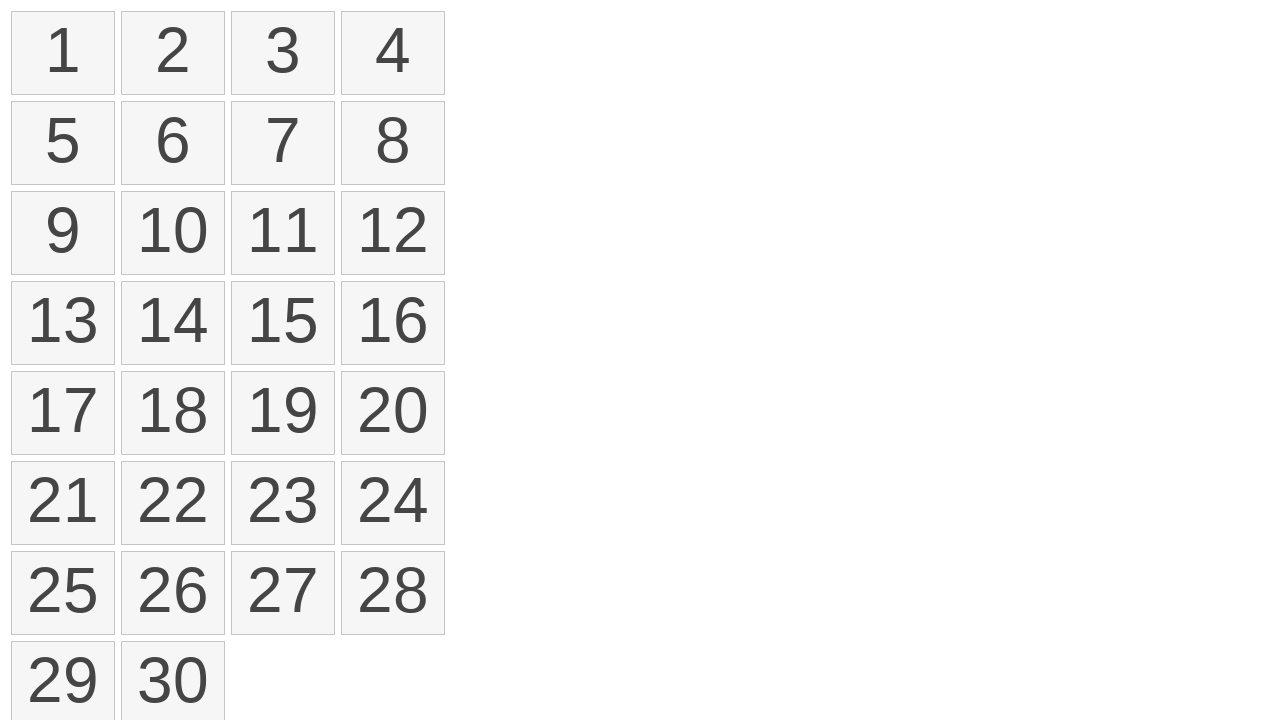

Located the fourth item in the selectable list
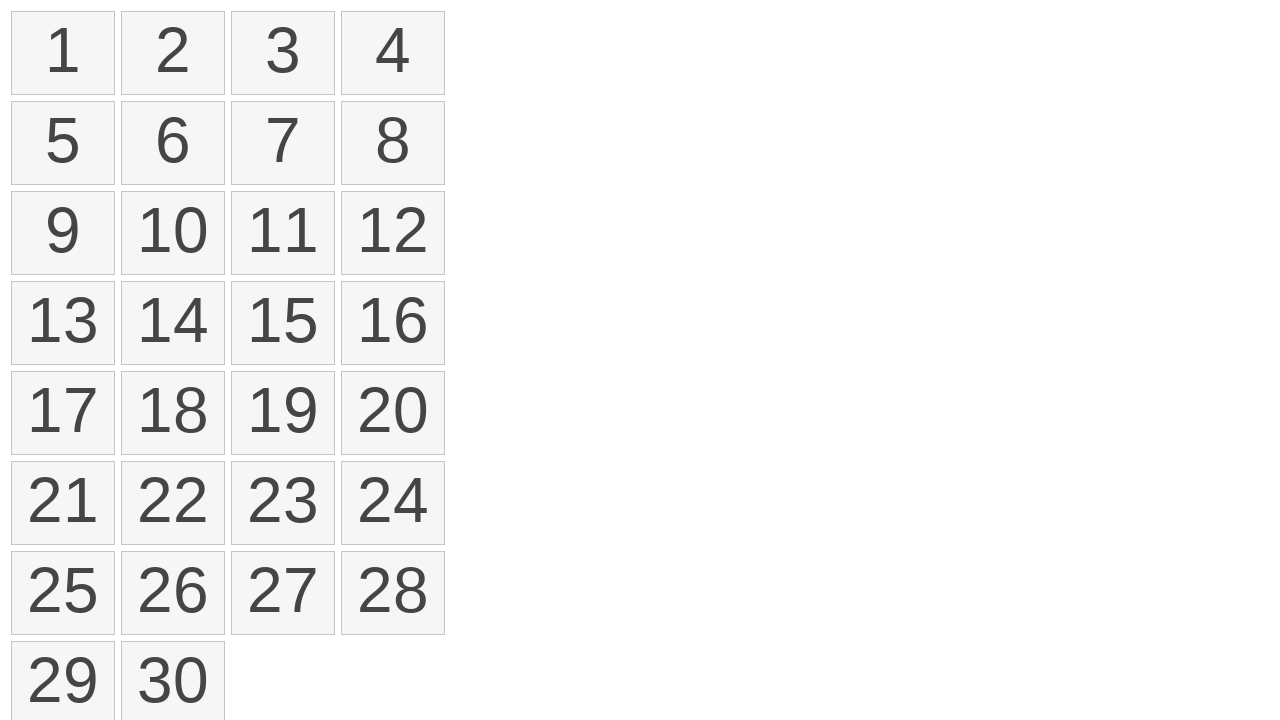

Dragged from first item to fourth item to select range at (393, 53)
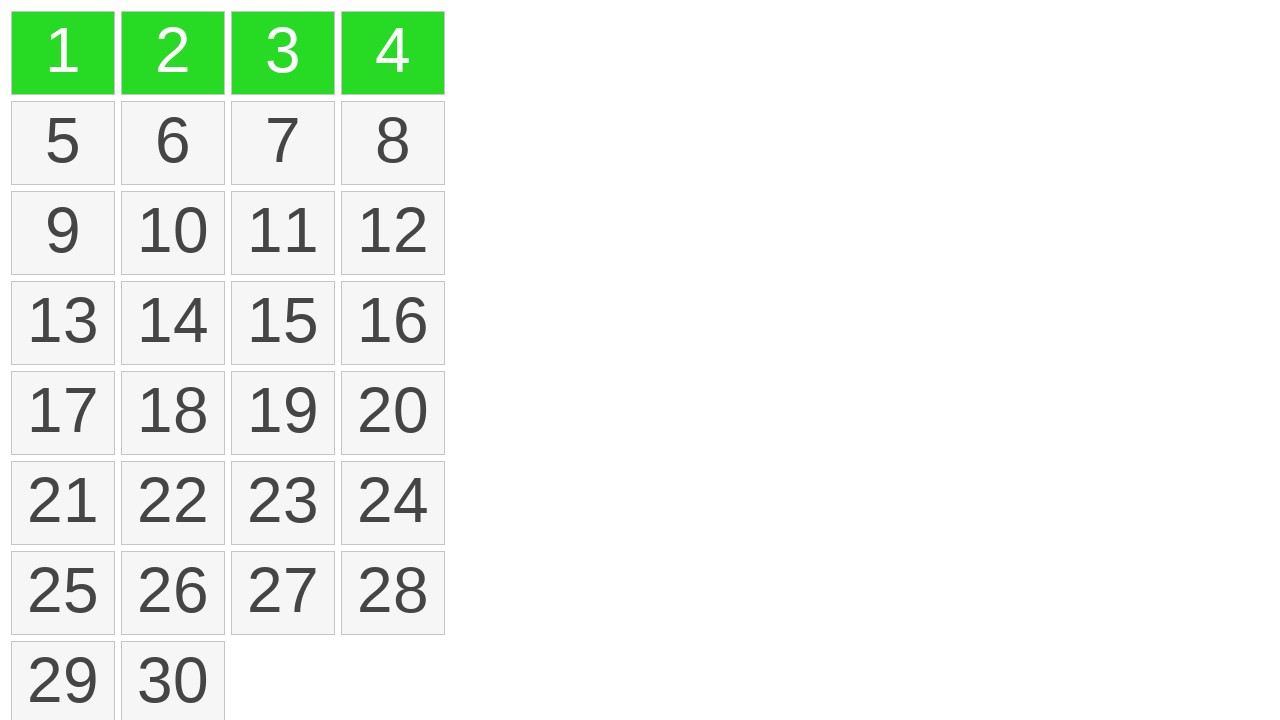

Verified that items are selected (ui-selected class present)
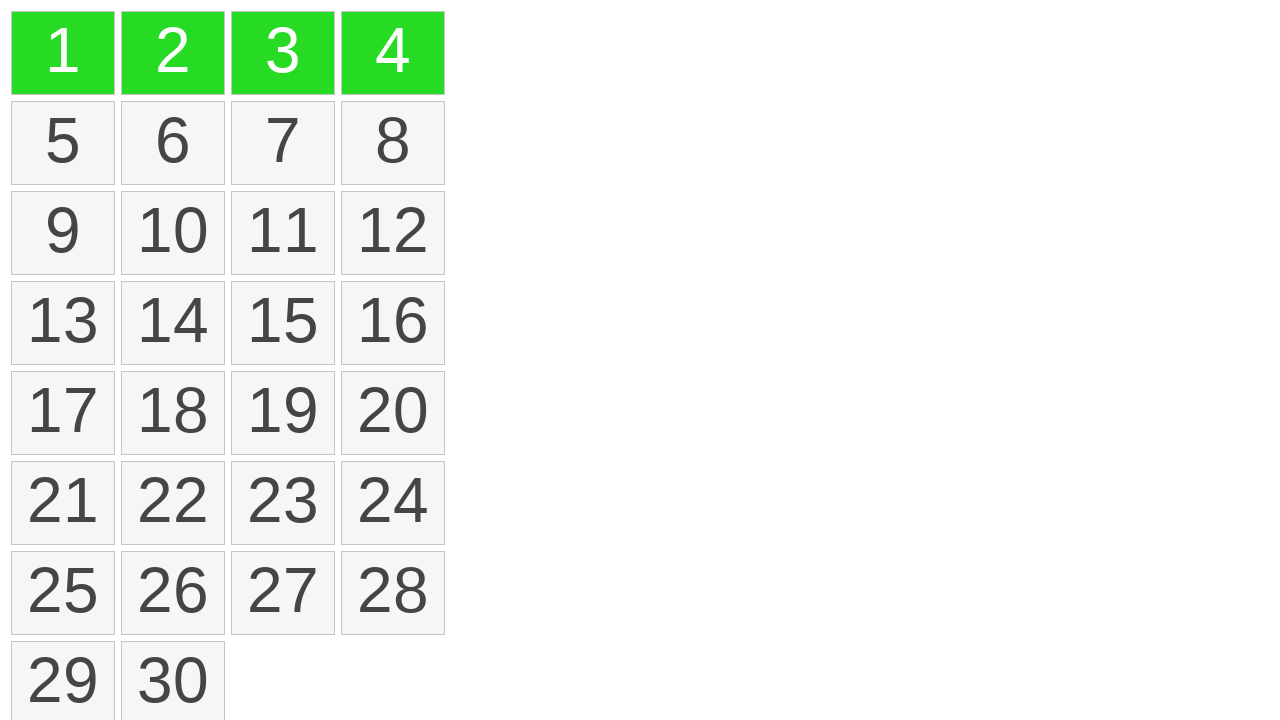

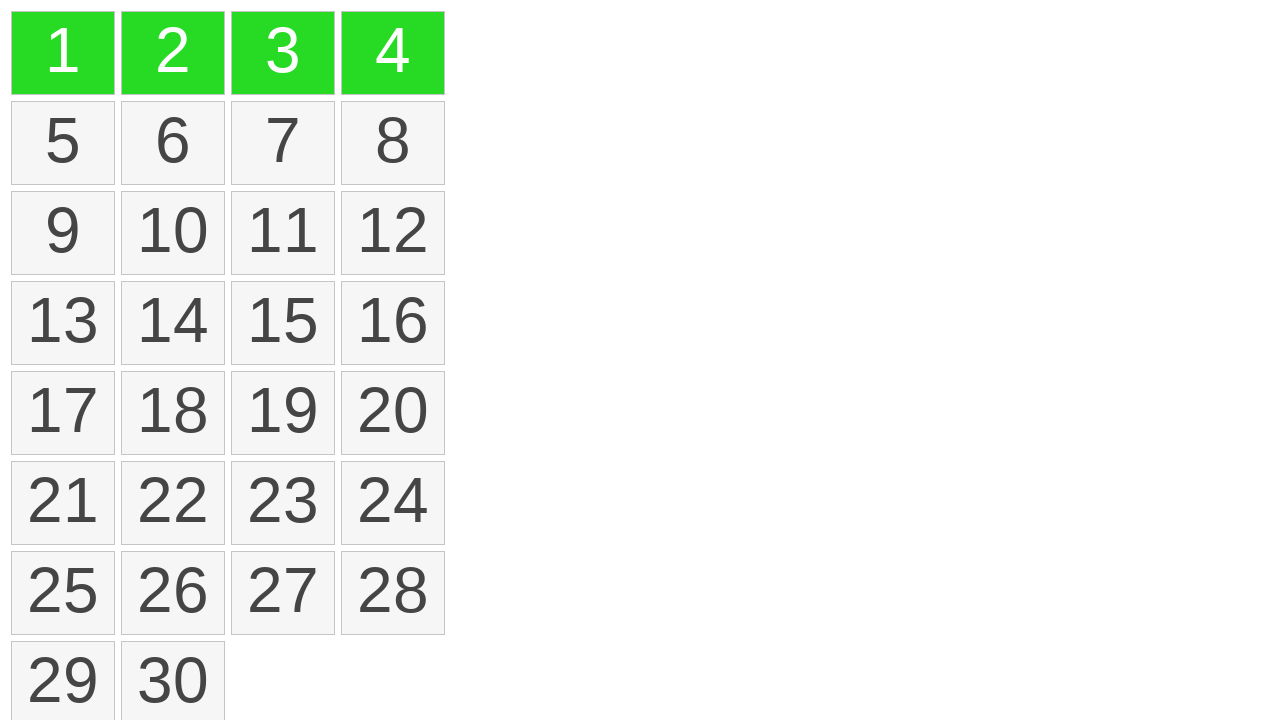